Tests a TodoMVC application by adding three todo items (test, sample, hello) and then marking two of them as complete by checking their checkboxes.

Starting URL: https://demo.playwright.dev/todomvc/#/

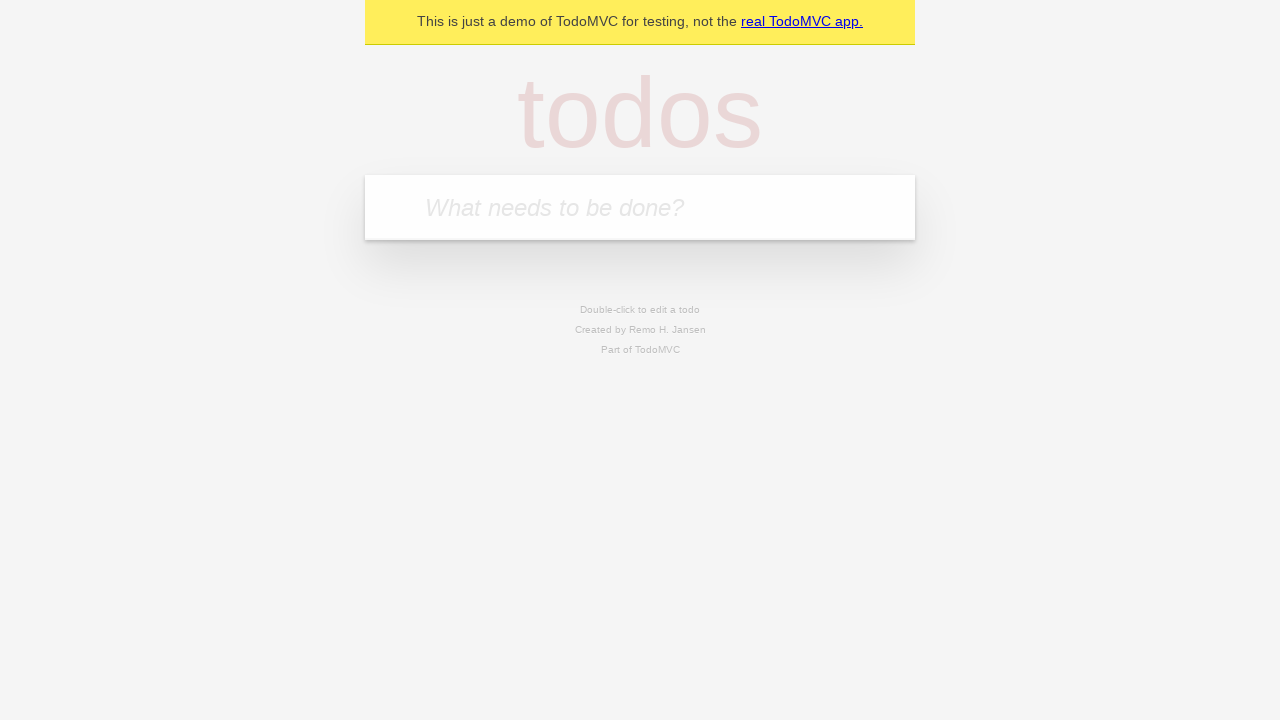

Clicked on the todo input field at (640, 207) on internal:attr=[placeholder="What needs to be done?"i]
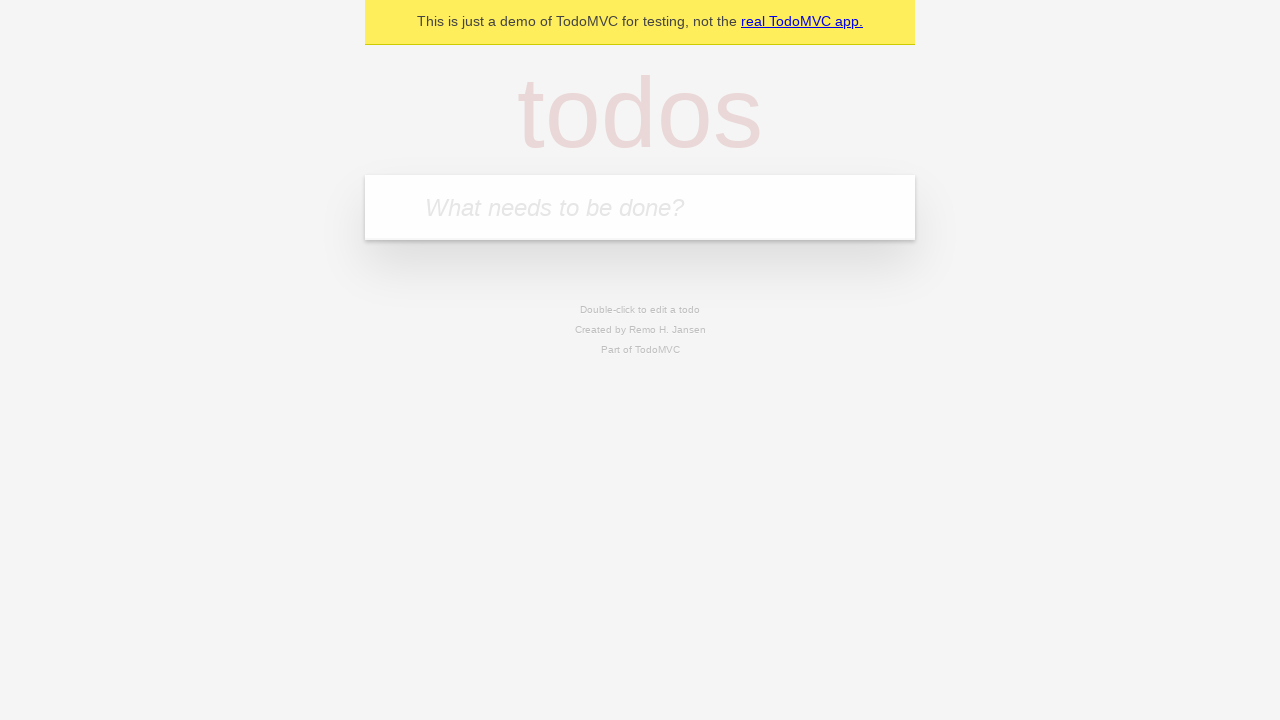

Filled todo input with 'test' on internal:attr=[placeholder="What needs to be done?"i]
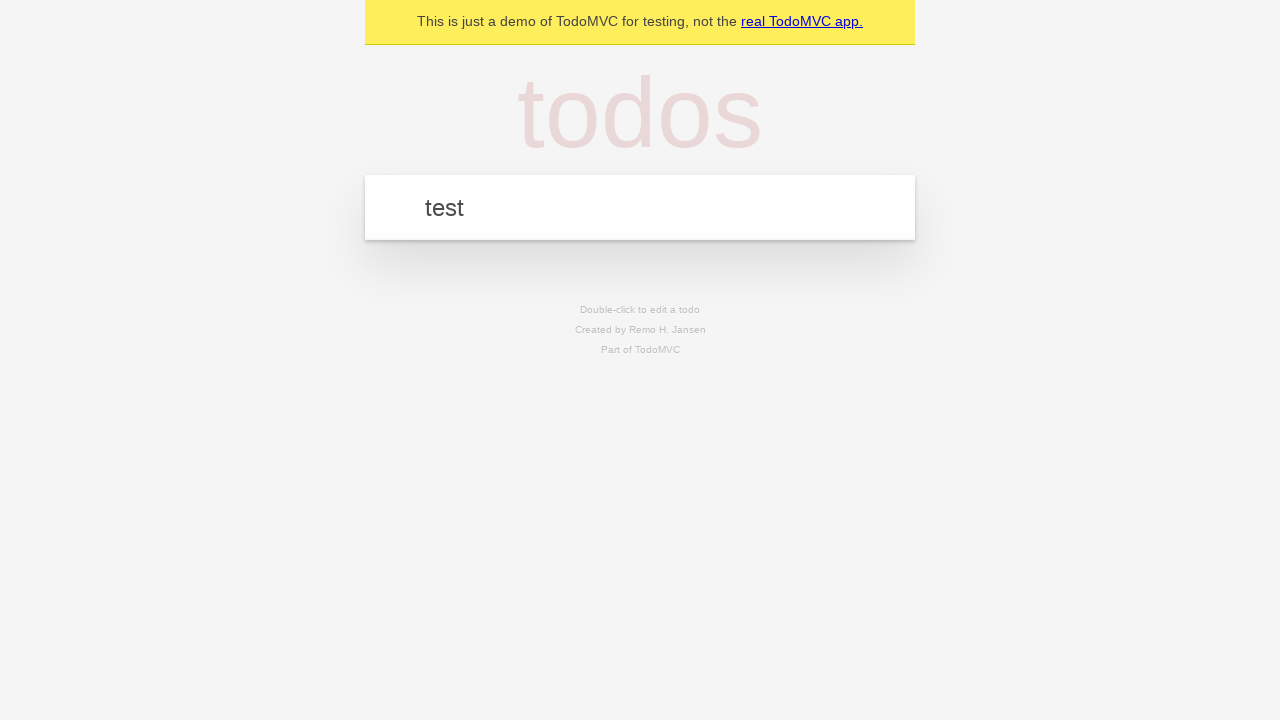

Pressed Enter to add 'test' todo item on internal:attr=[placeholder="What needs to be done?"i]
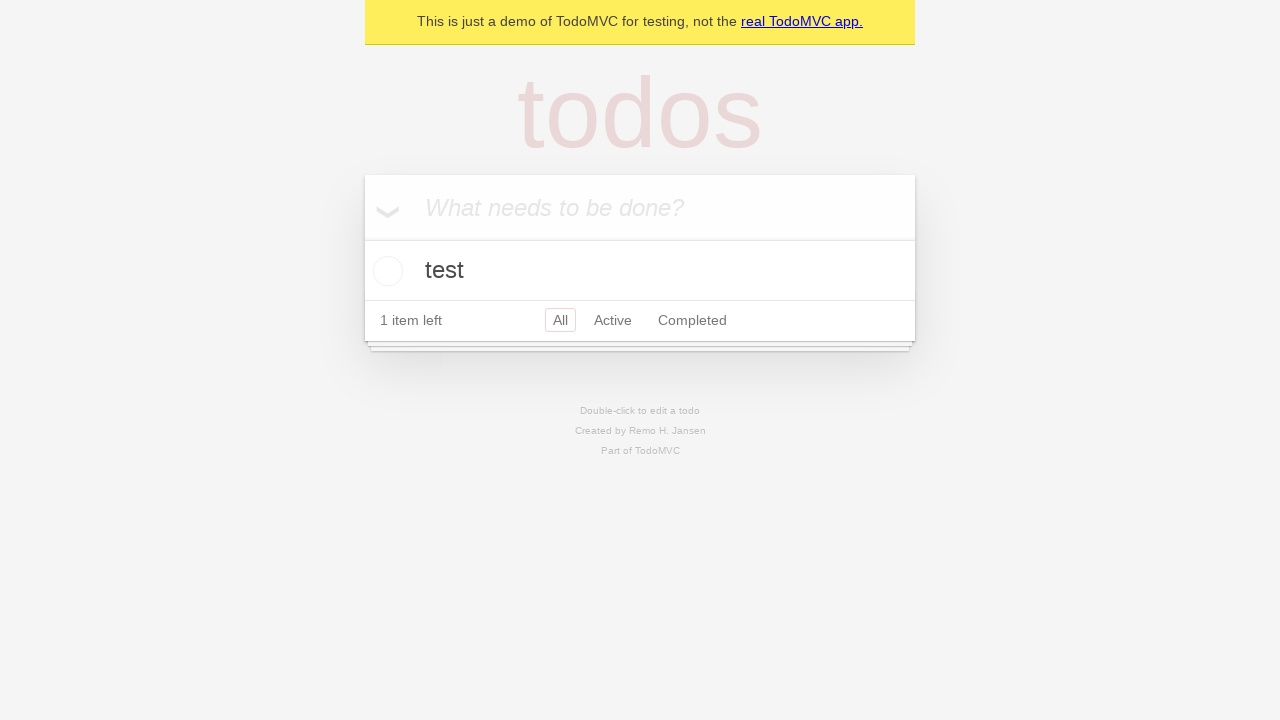

Filled todo input with 'sample' on internal:attr=[placeholder="What needs to be done?"i]
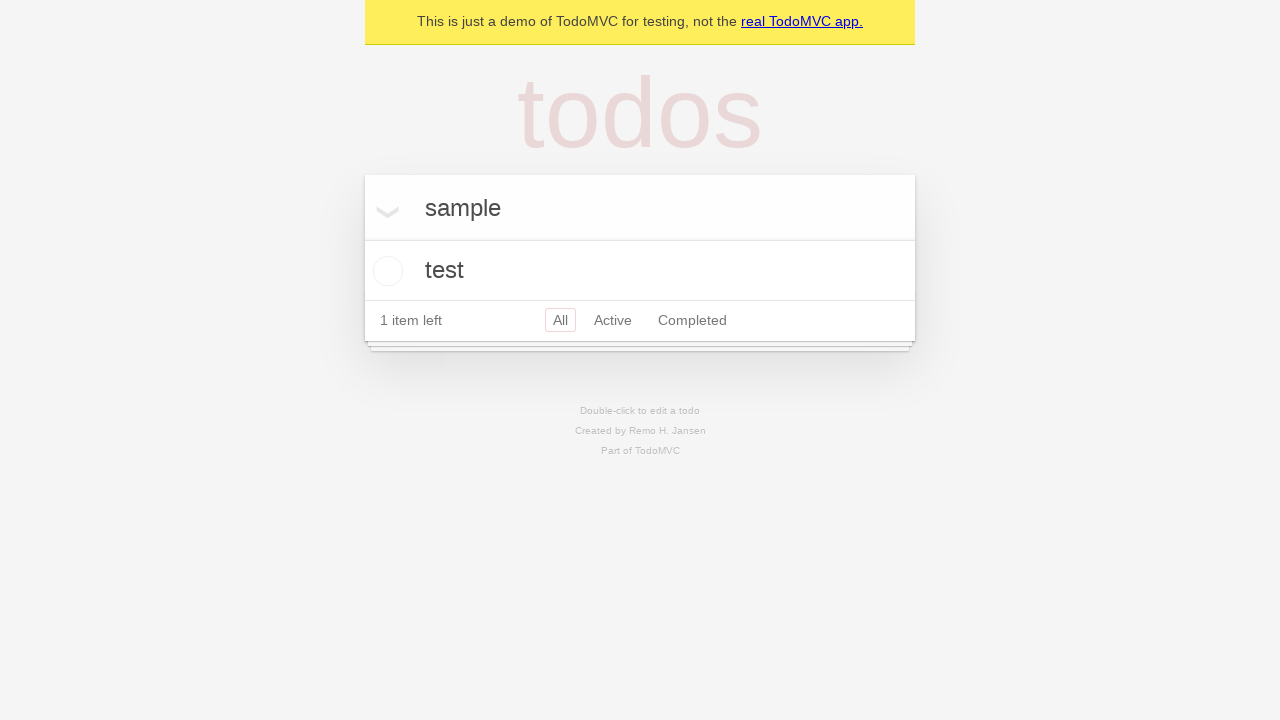

Pressed Enter to add 'sample' todo item on internal:attr=[placeholder="What needs to be done?"i]
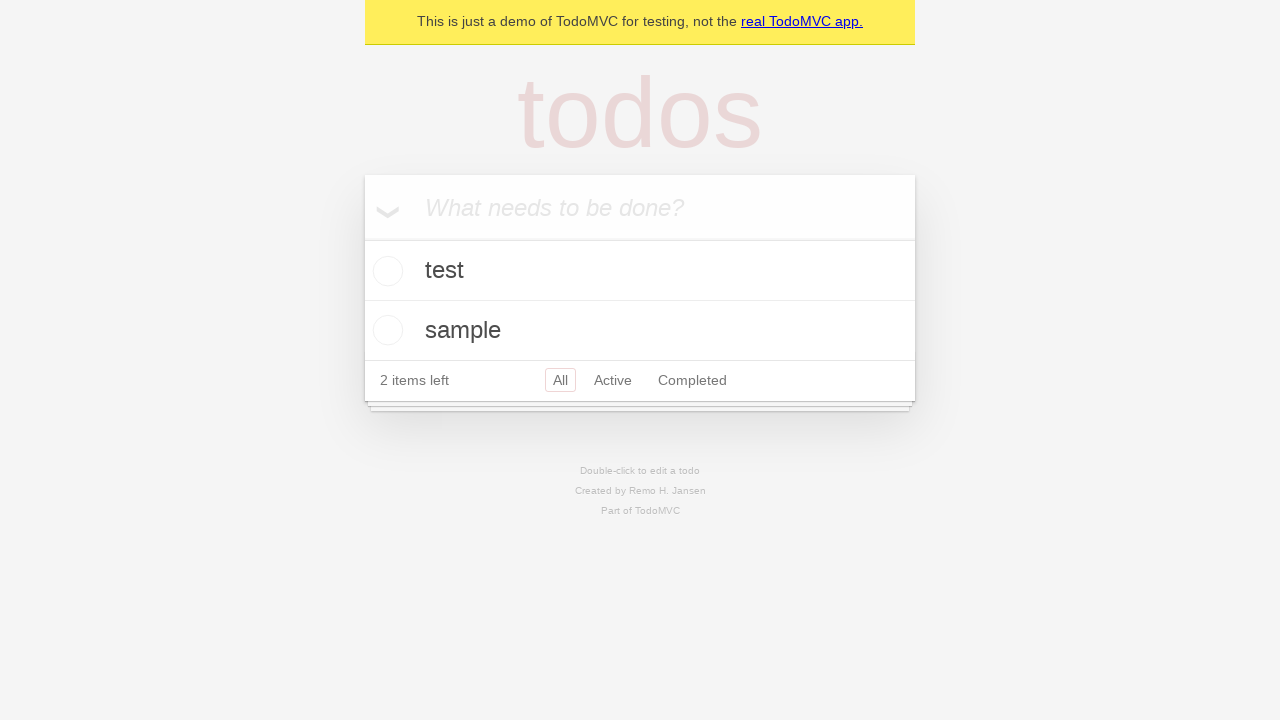

Filled todo input with 'hello' on internal:attr=[placeholder="What needs to be done?"i]
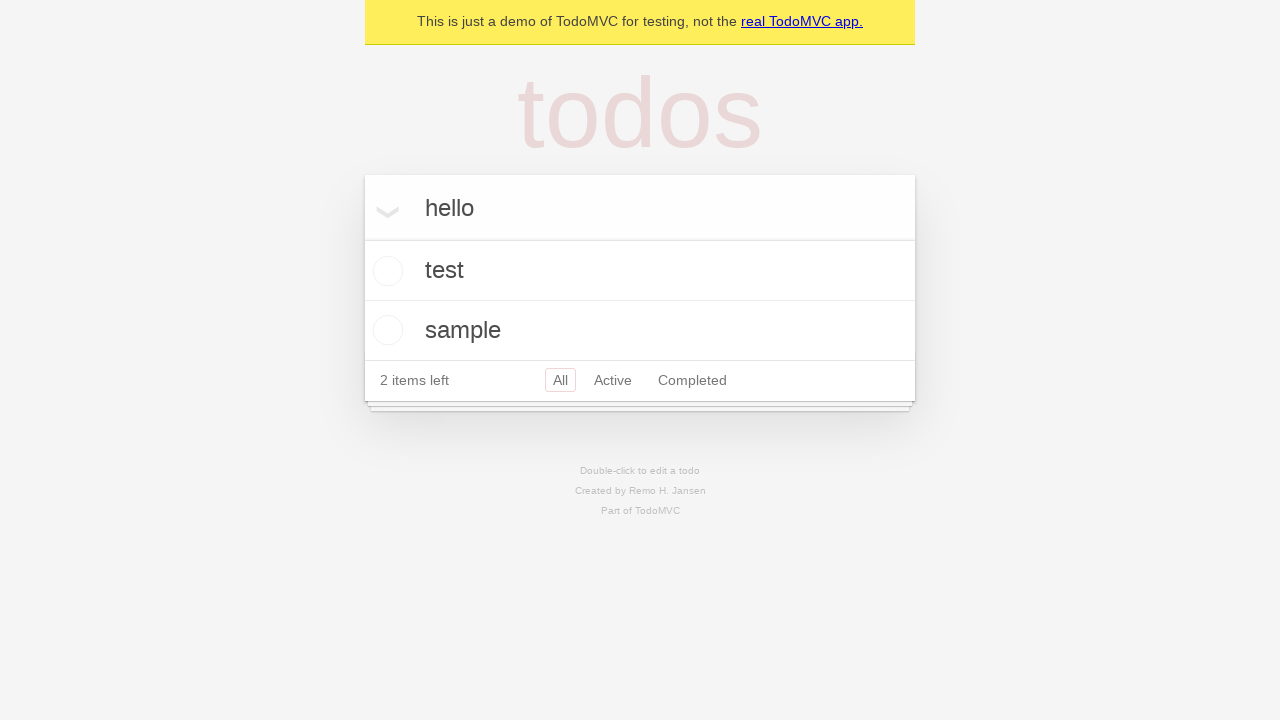

Pressed Enter to add 'hello' todo item on internal:attr=[placeholder="What needs to be done?"i]
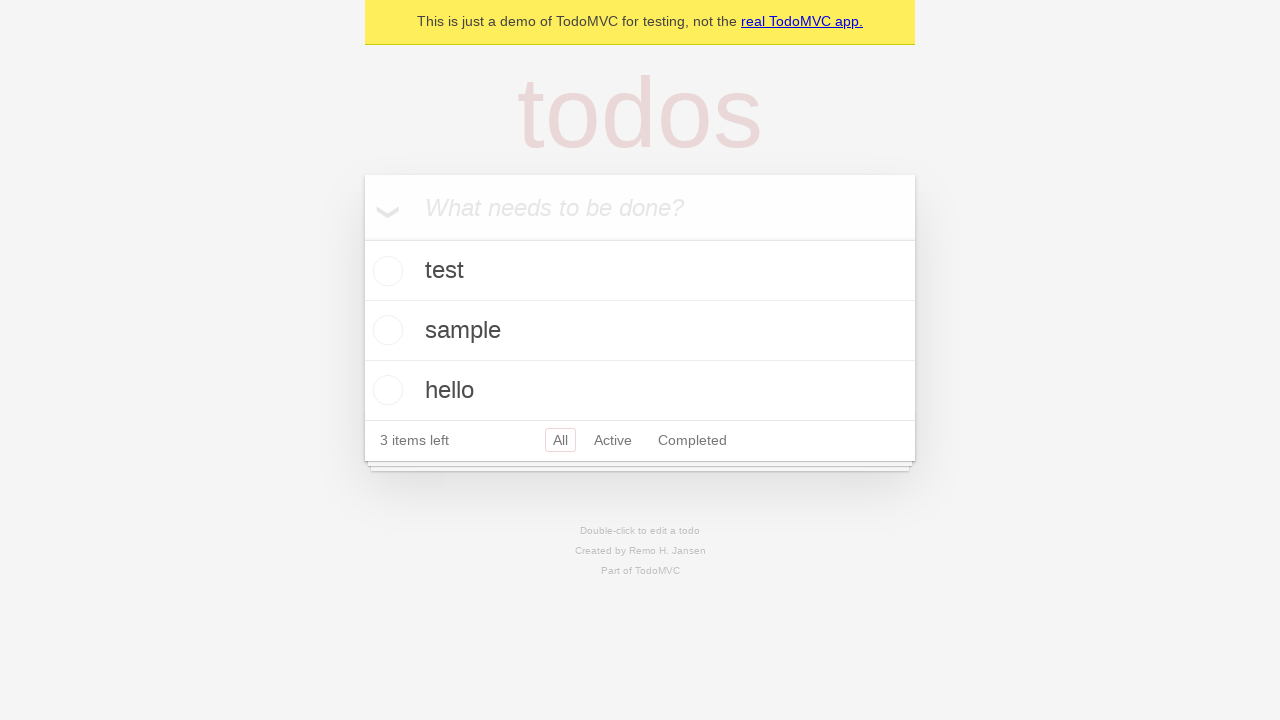

Checked 'hello' todo item as complete at (385, 390) on internal:role=listitem >> internal:has-text="hello"i >> internal:role=checkbox[n
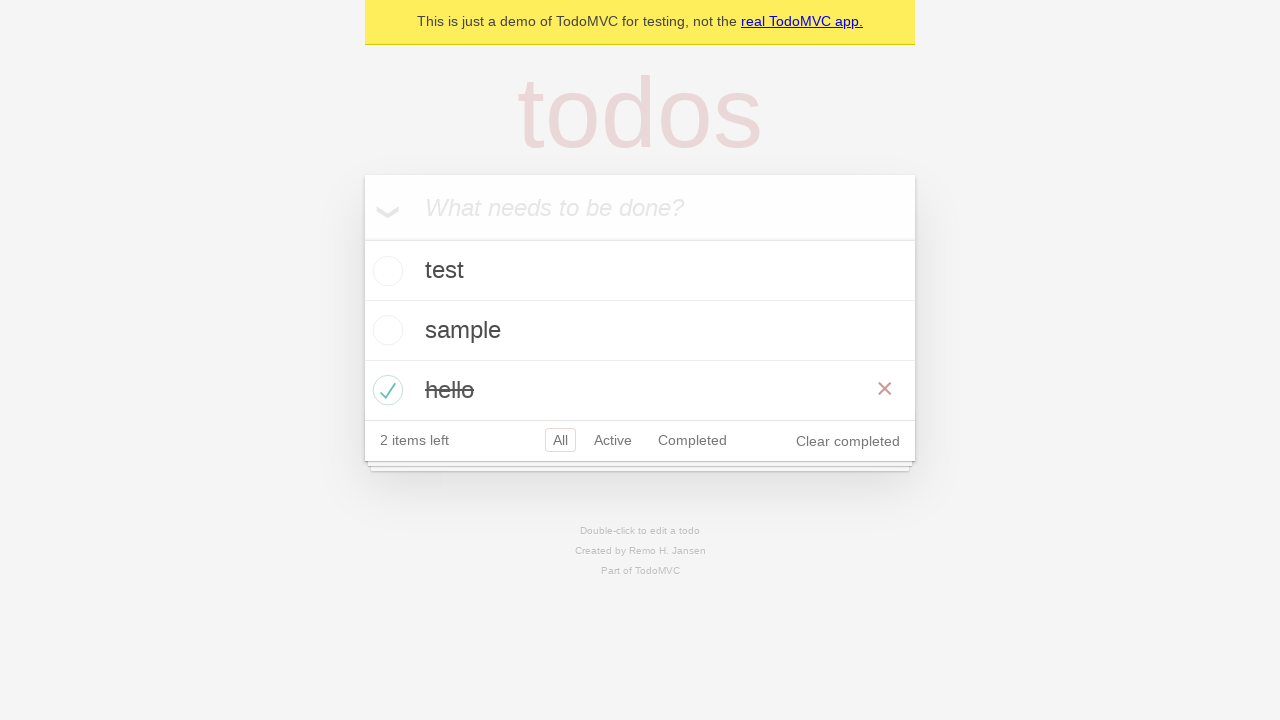

Checked 'test' todo item as complete at (385, 271) on internal:role=listitem >> internal:has-text="test"i >> internal:role=checkbox[na
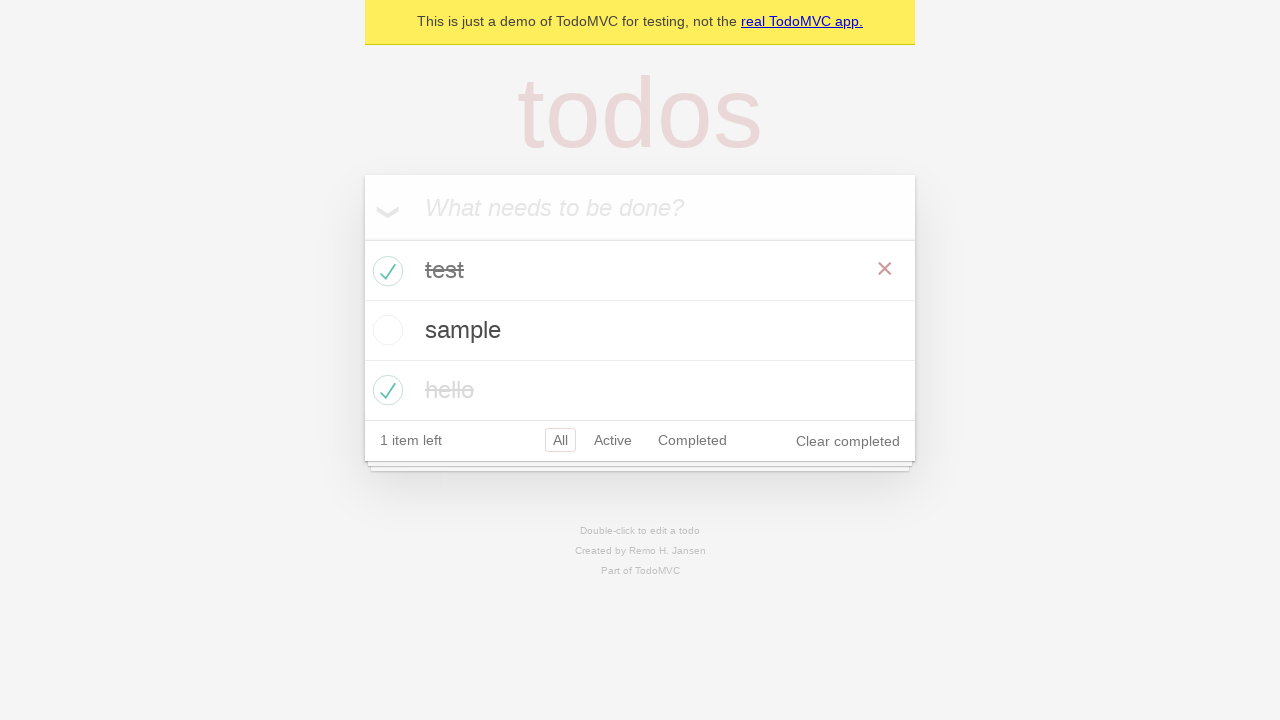

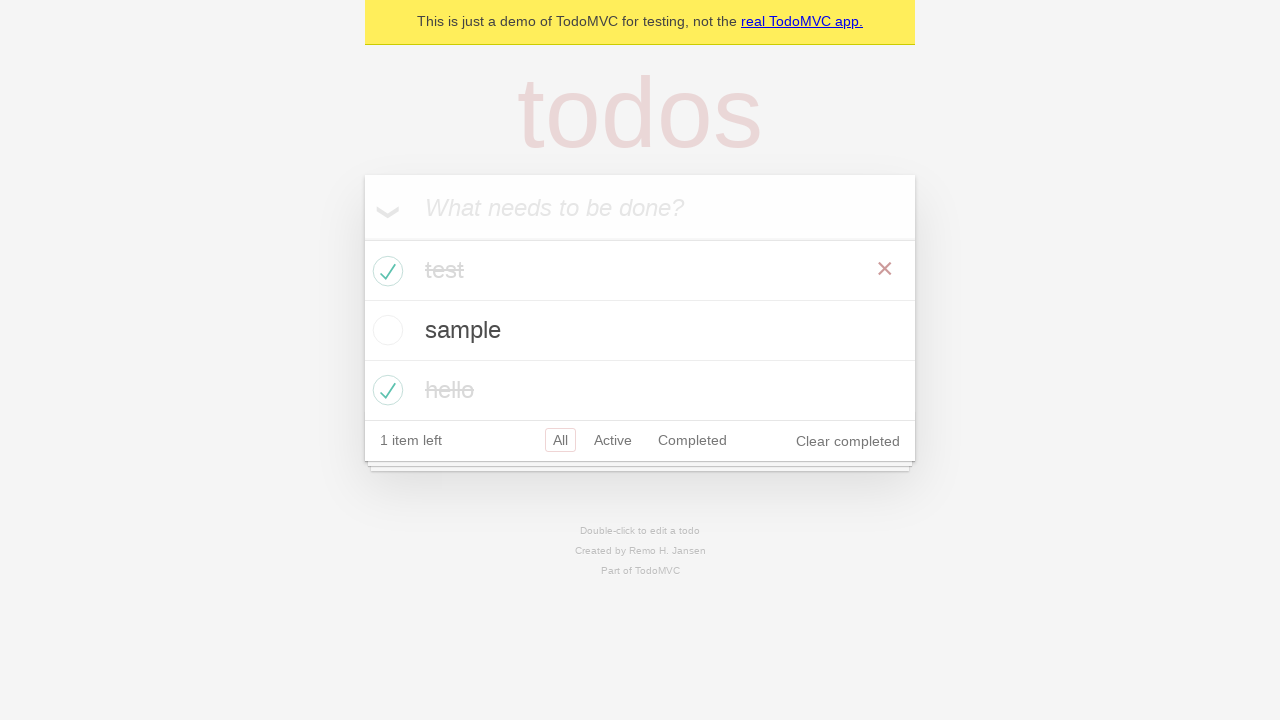